Tests JavaScript prompt dialog by clicking the prompt button, entering text, accepting the dialog, and verifying the result contains the entered text

Starting URL: https://the-internet.herokuapp.com/javascript_alerts

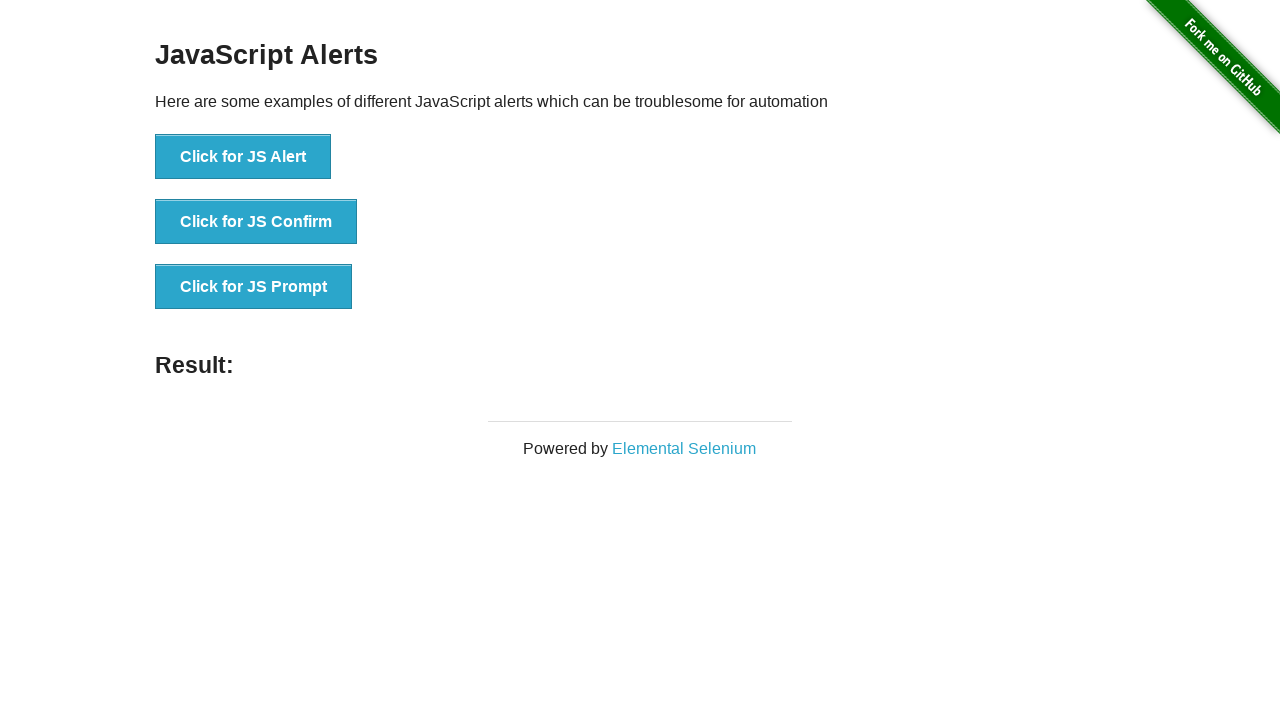

Set up dialog handler to accept prompt with text 'Abdullah'
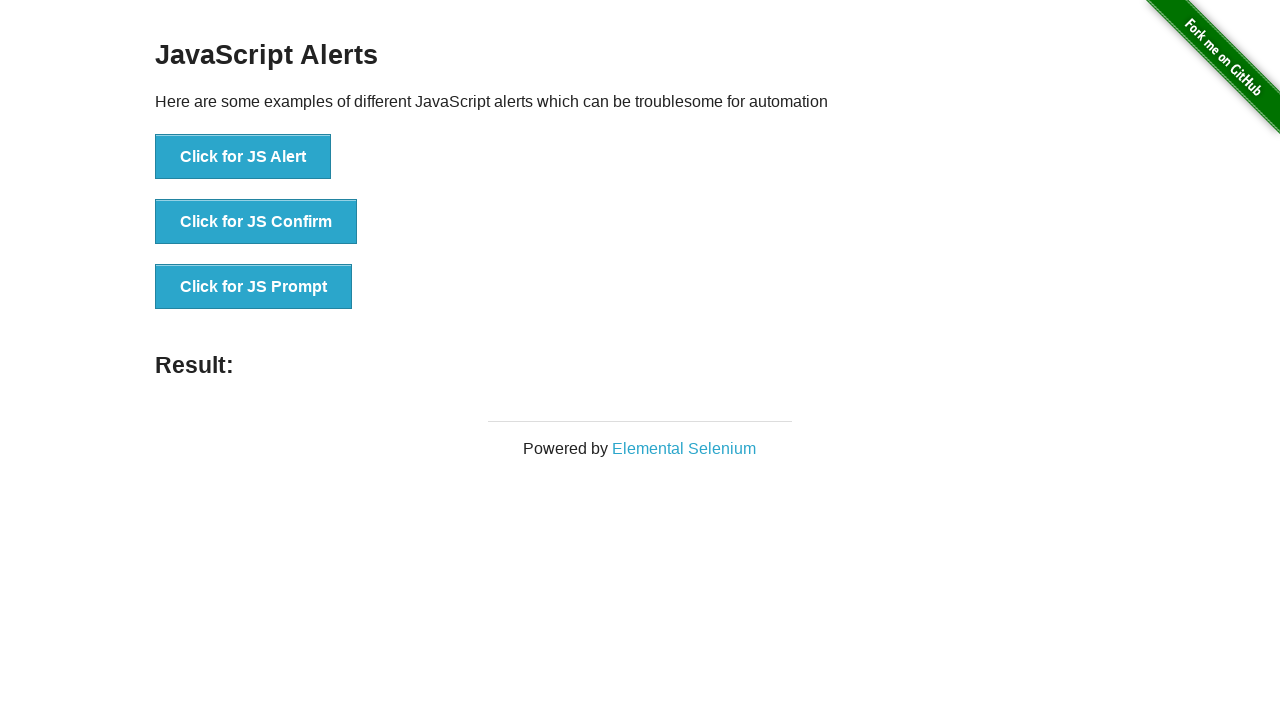

Clicked 'Click for JS Prompt' button to trigger JavaScript prompt dialog at (254, 287) on text='Click for JS Prompt'
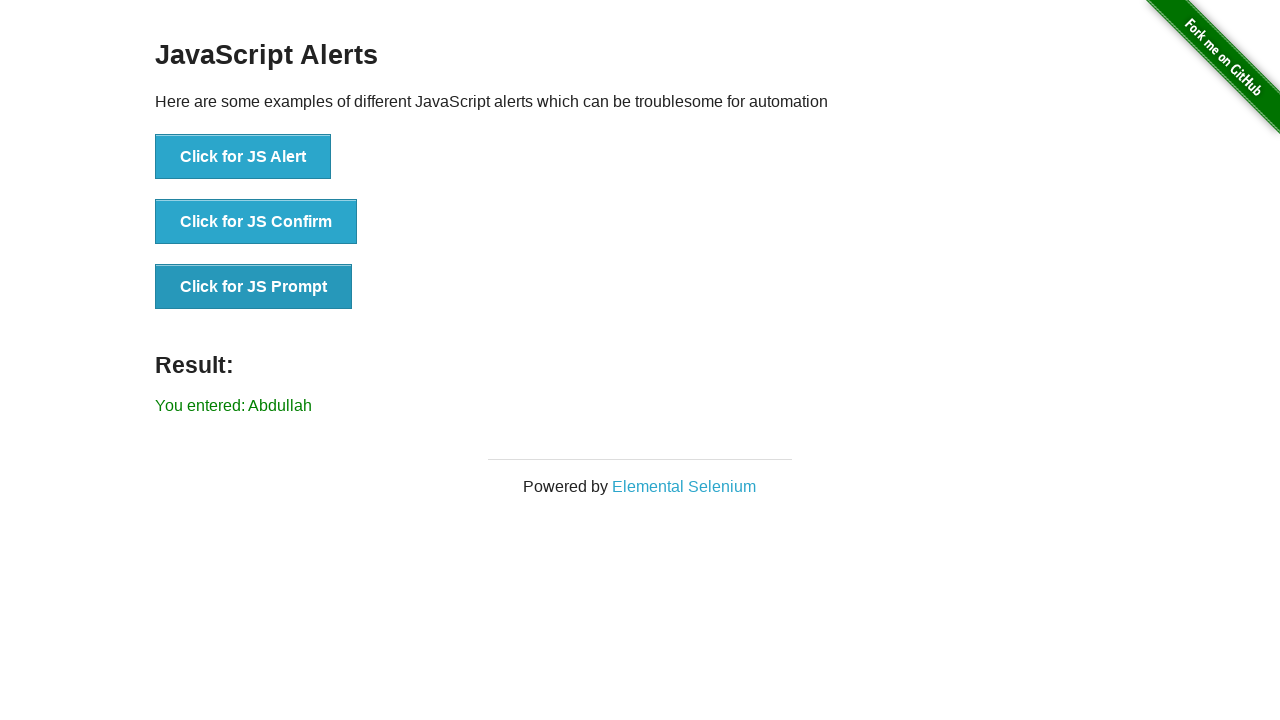

Verified that result element contains the entered text 'Abdullah'
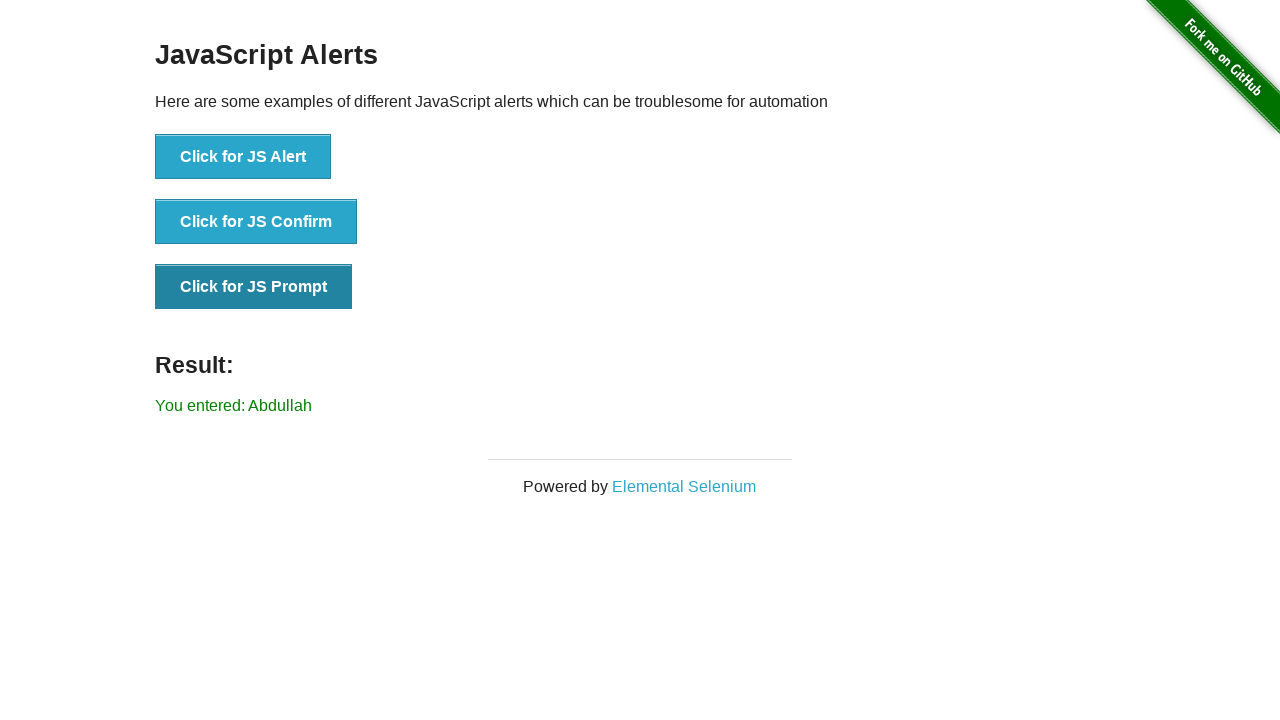

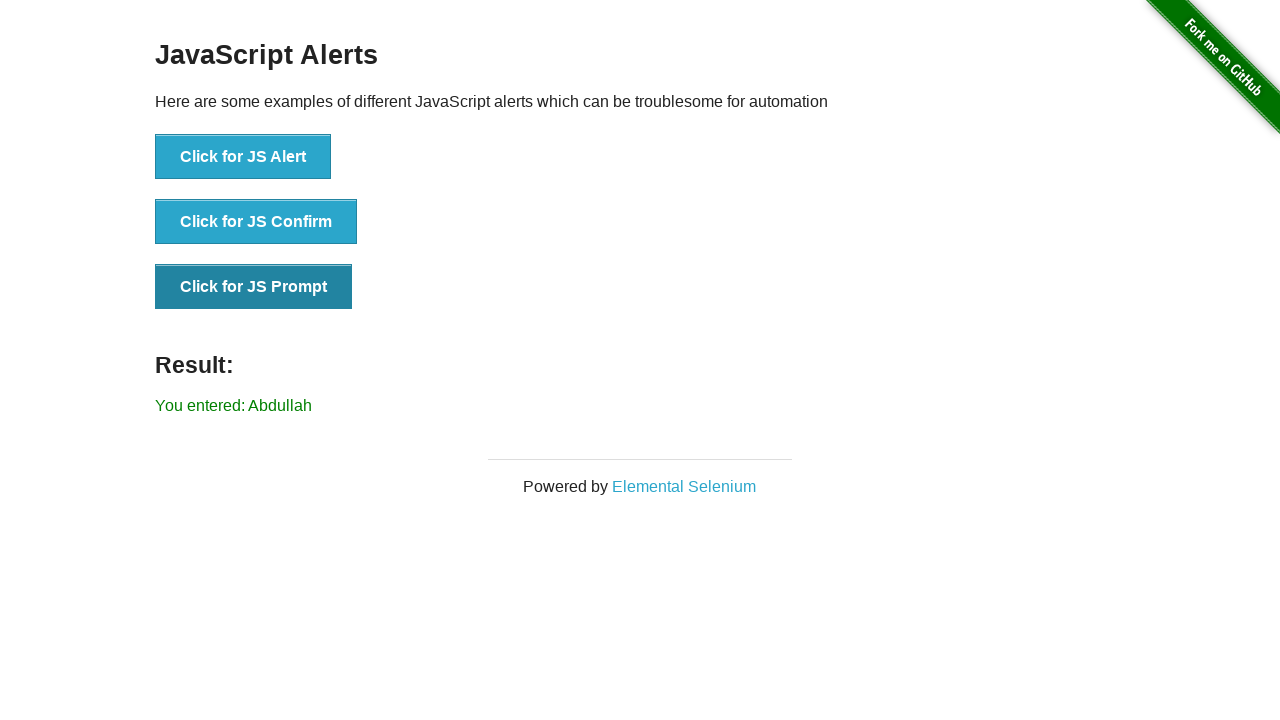